Basic test that navigates to Flipkart homepage and verifies the page loads successfully

Starting URL: https://www.flipkart.com/

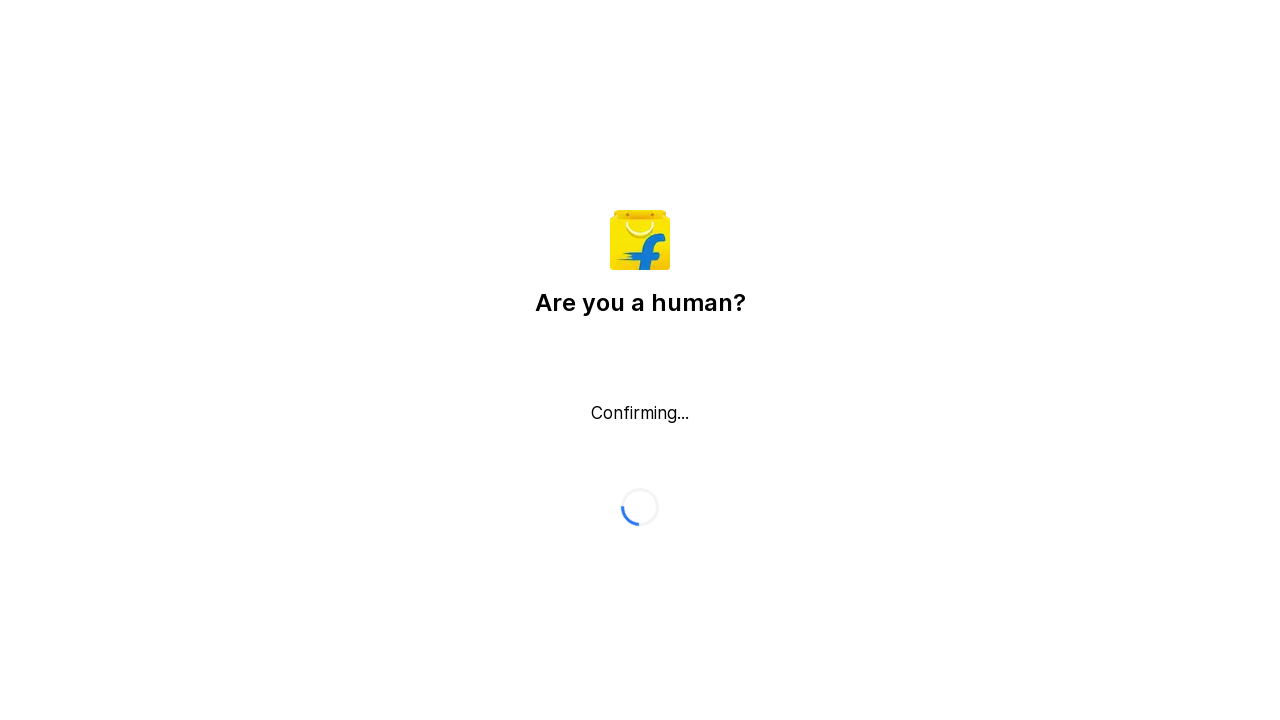

Page DOM content loaded successfully
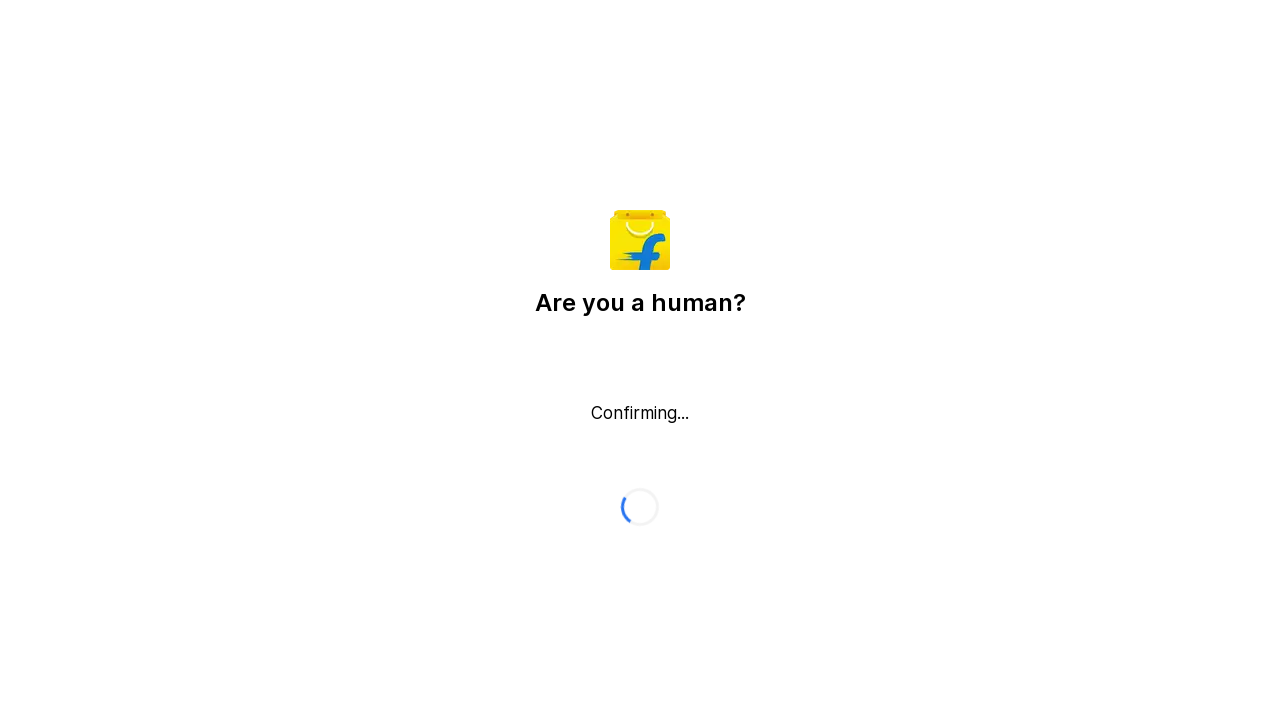

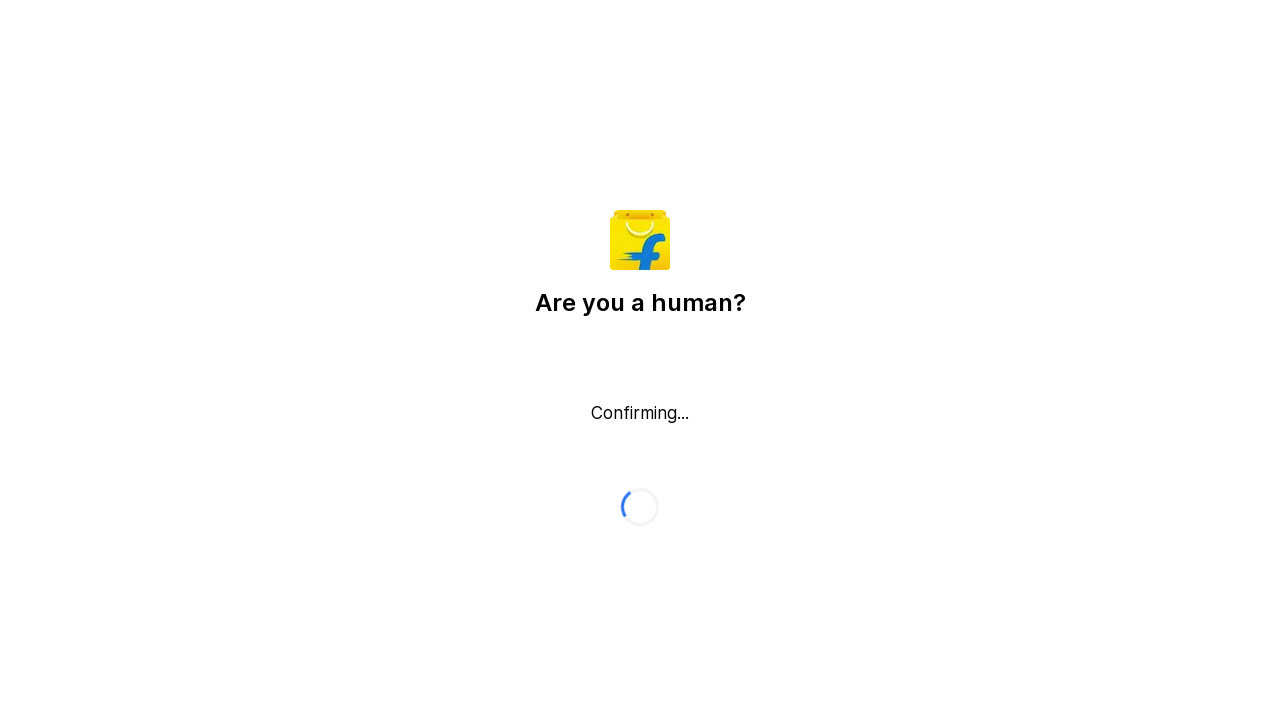